Tests registration form without City field and verifies error alert message

Starting URL: http://automationbykrishna.com/#

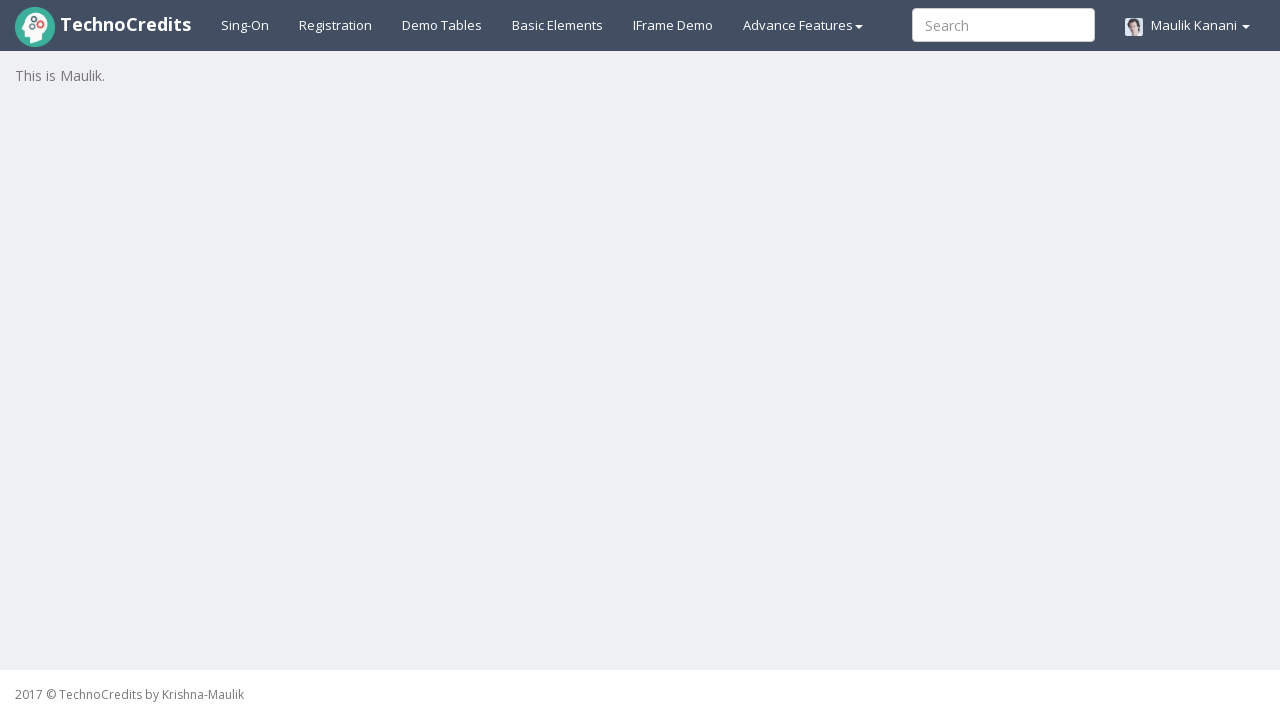

Clicked registration link at (336, 25) on xpath=//a[@id='registration2']
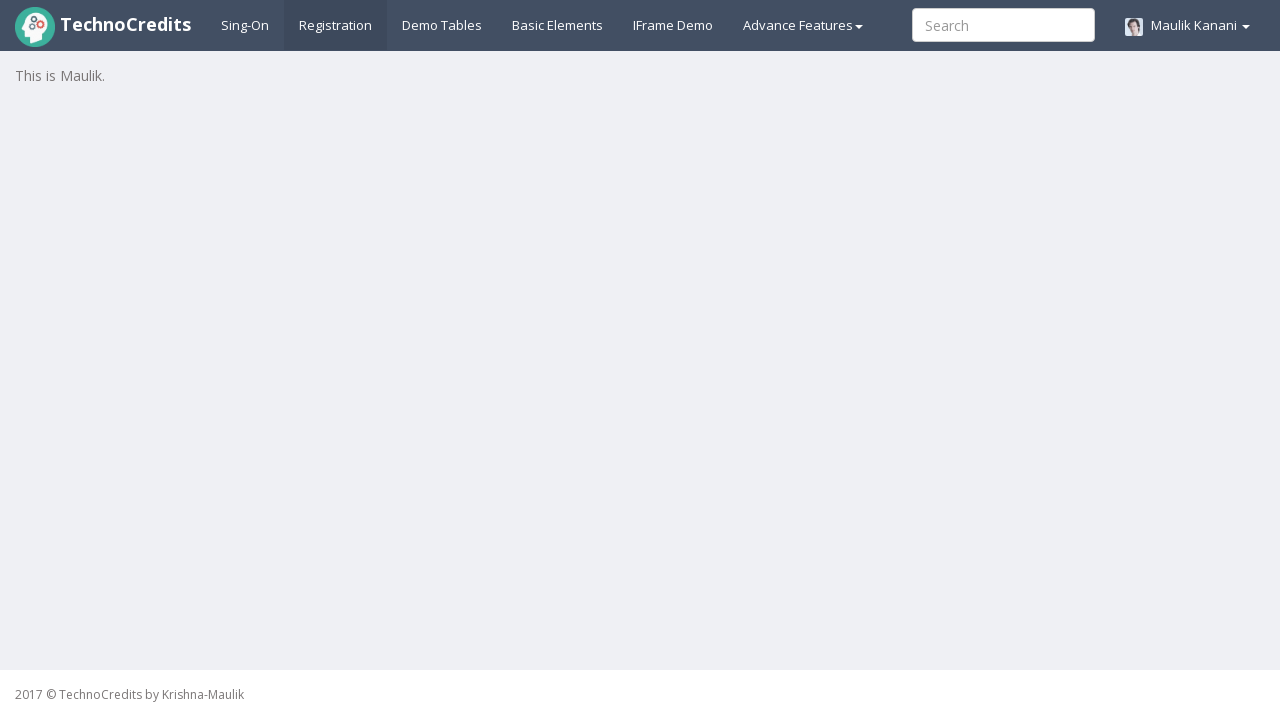

Registration form loaded successfully
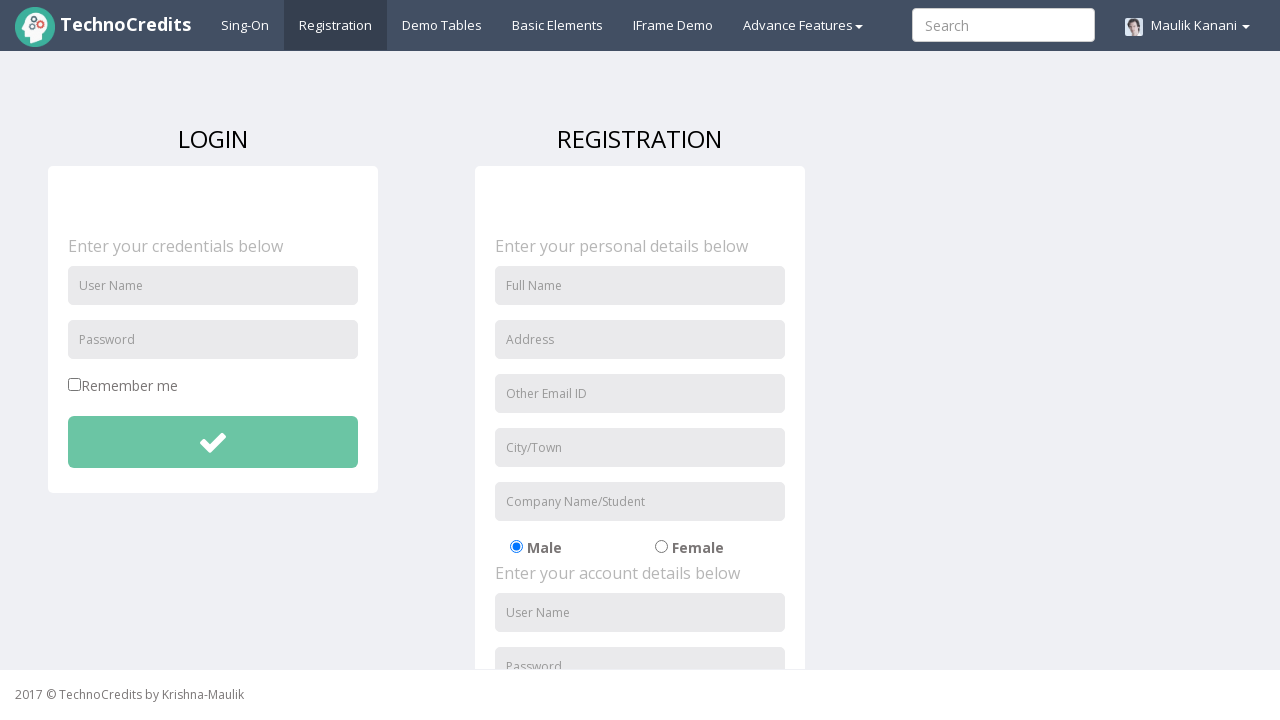

Filled Full Name field with 'Robert Brown' on //input[@placeholder='Full Name']
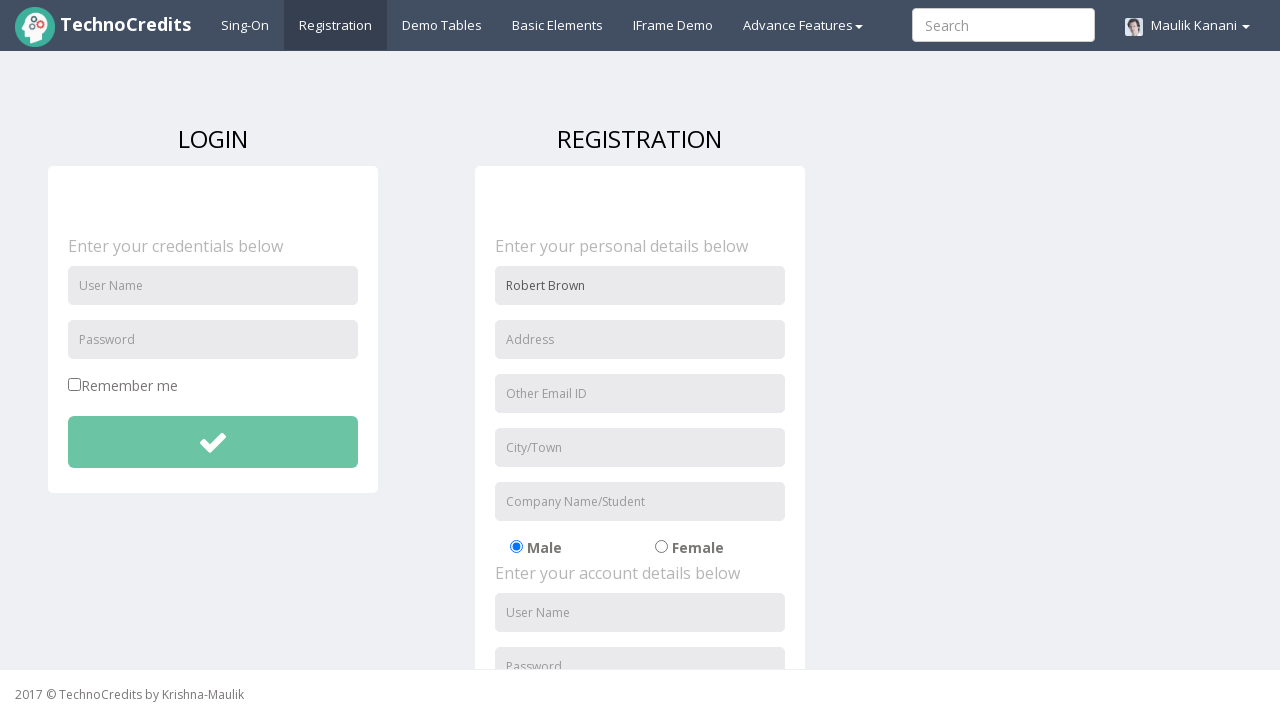

Filled Address field with '654 Maple Drive' on //input[@placeholder='Address']
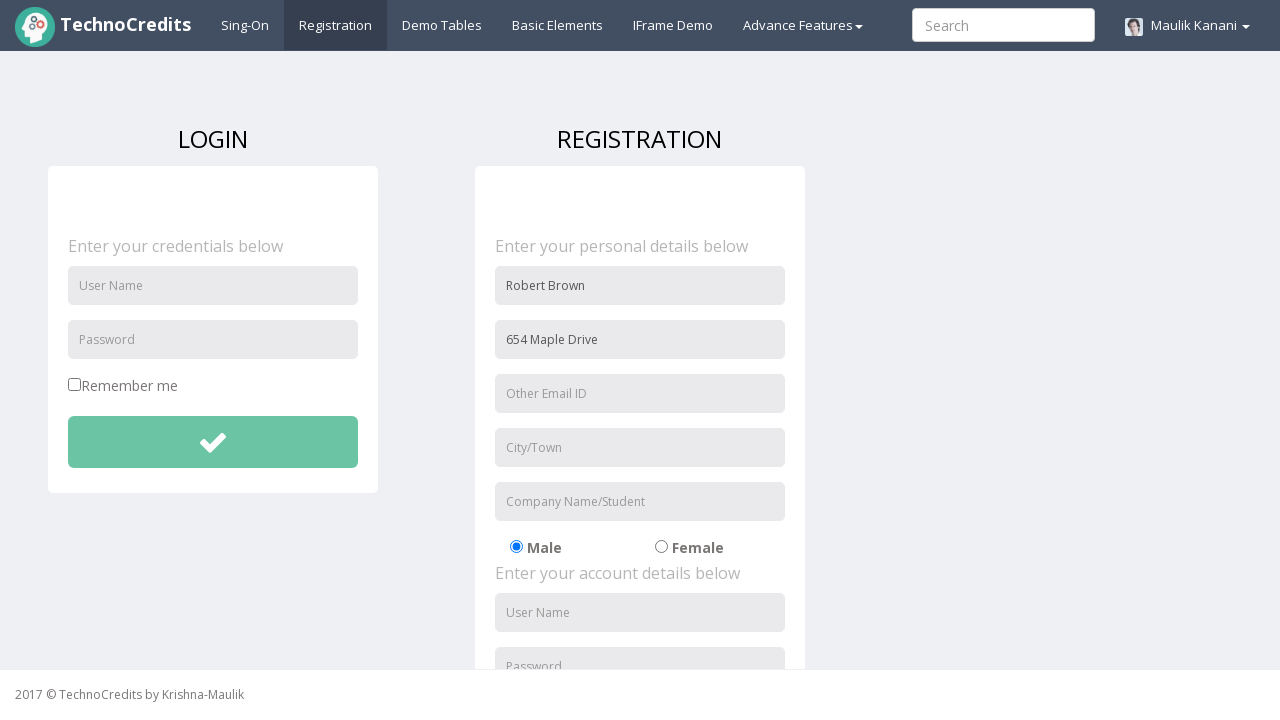

Filled Email field with 'robert.brown@example.com' on //input[@placeholder='Other Email ID']
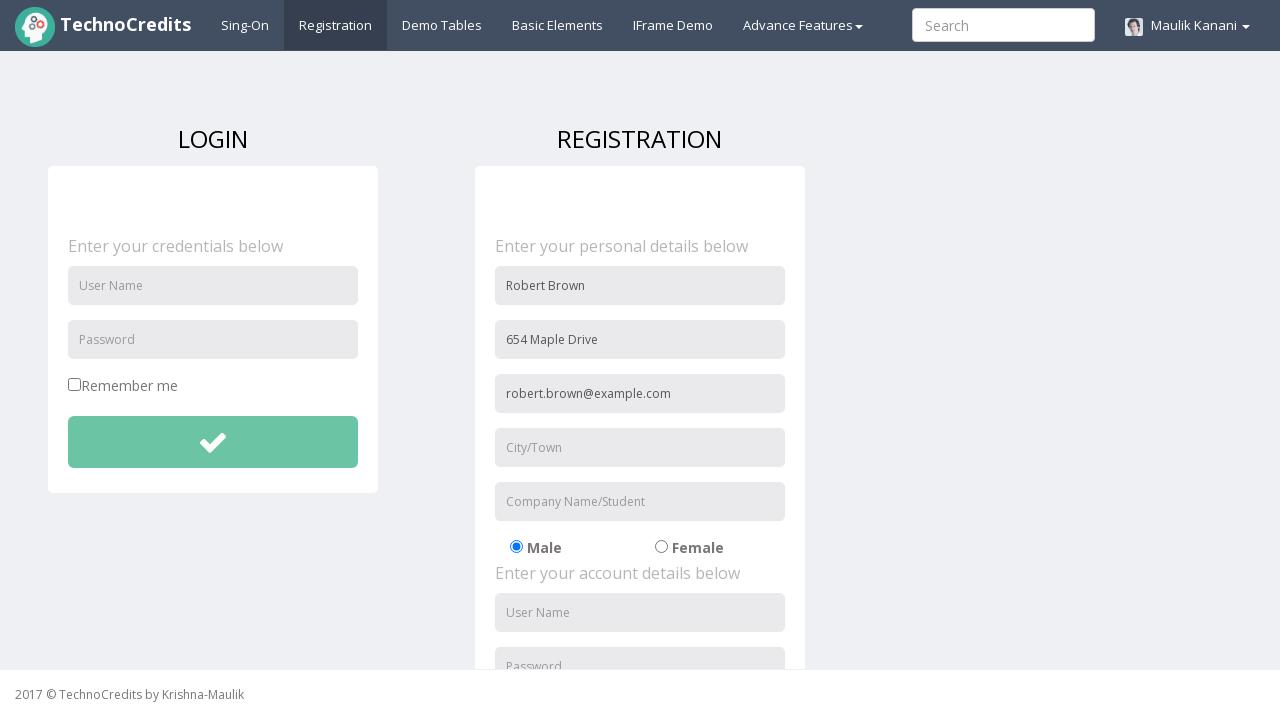

Filled Company Name field with 'InnovateTech' (City field intentionally skipped) on //input[@placeholder='Company Name/Student']
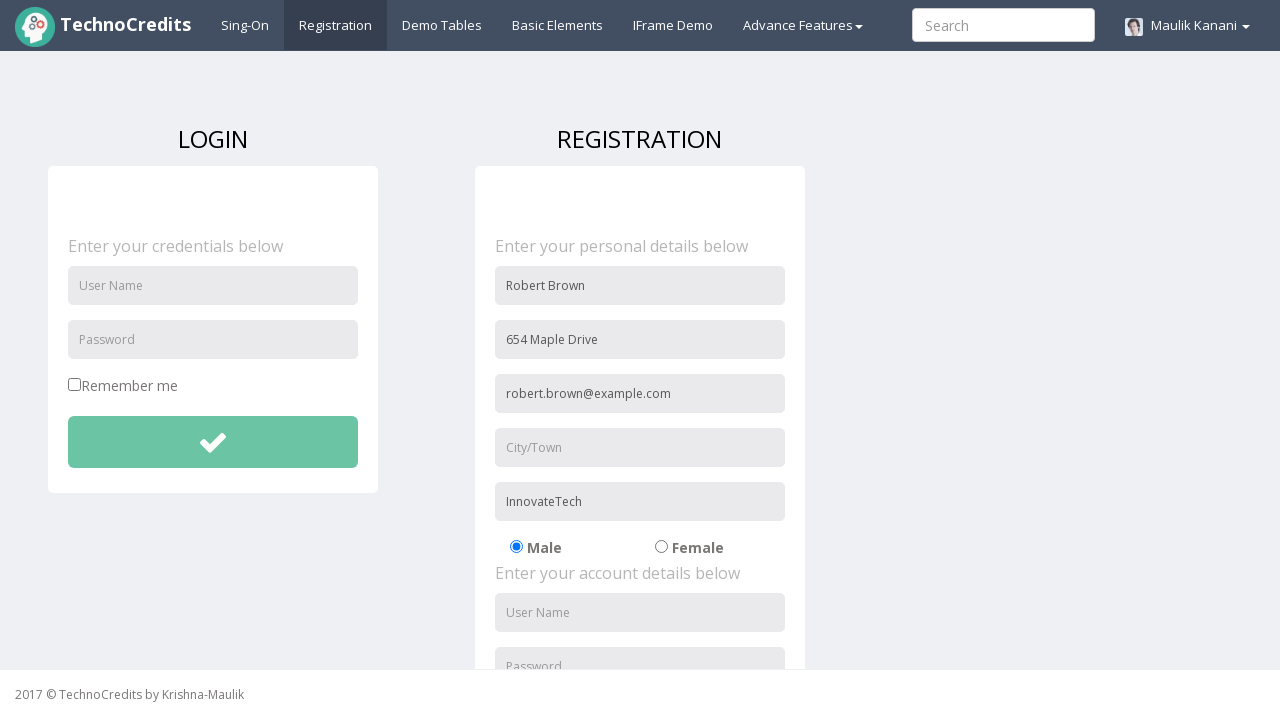

Selected radio button option at (661, 547) on xpath=//label/input[@id='radio-02']
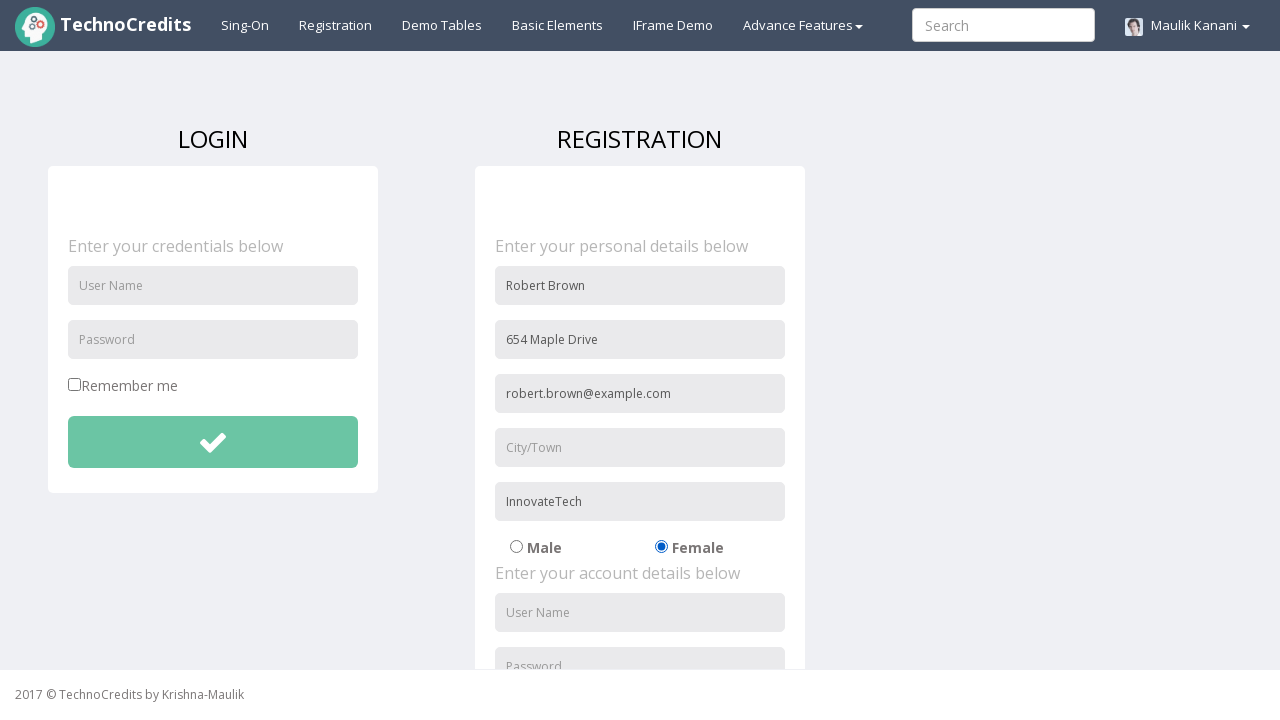

Filled Username field with 'robertbrown' on //input[@id='usernameReg']
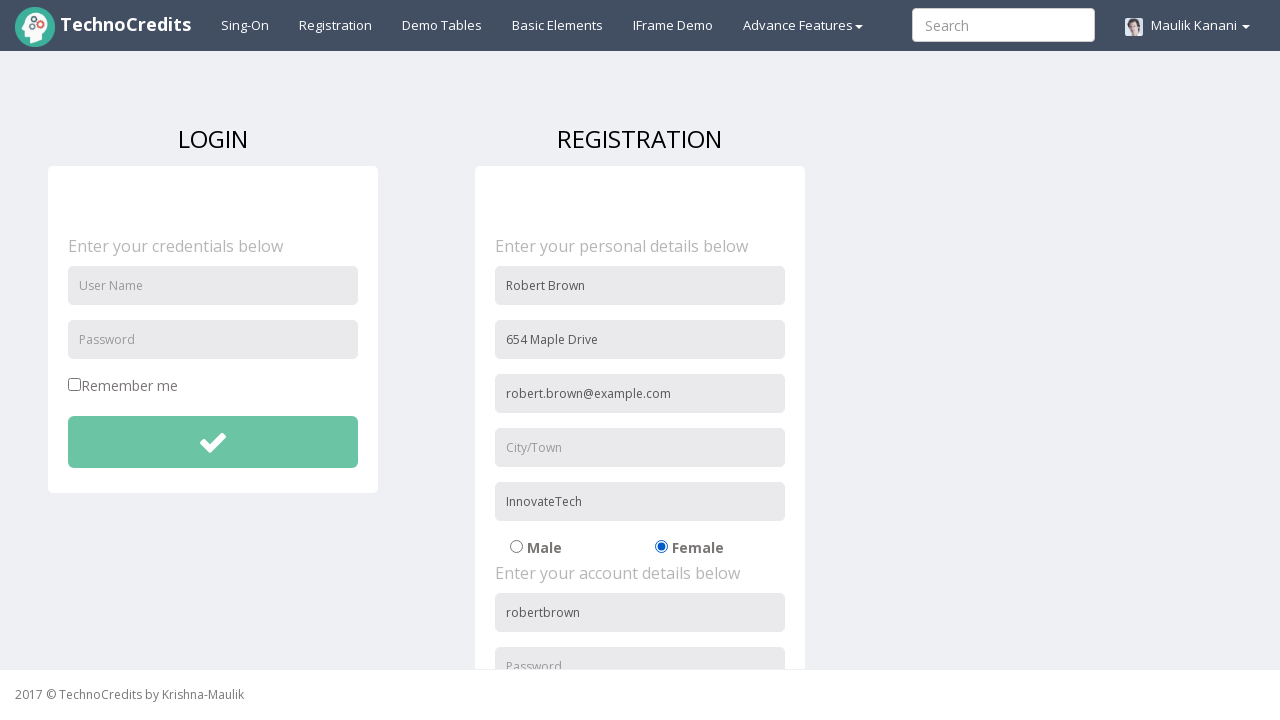

Filled Password field with 'brown2024' on //input[@id='passwordReg']
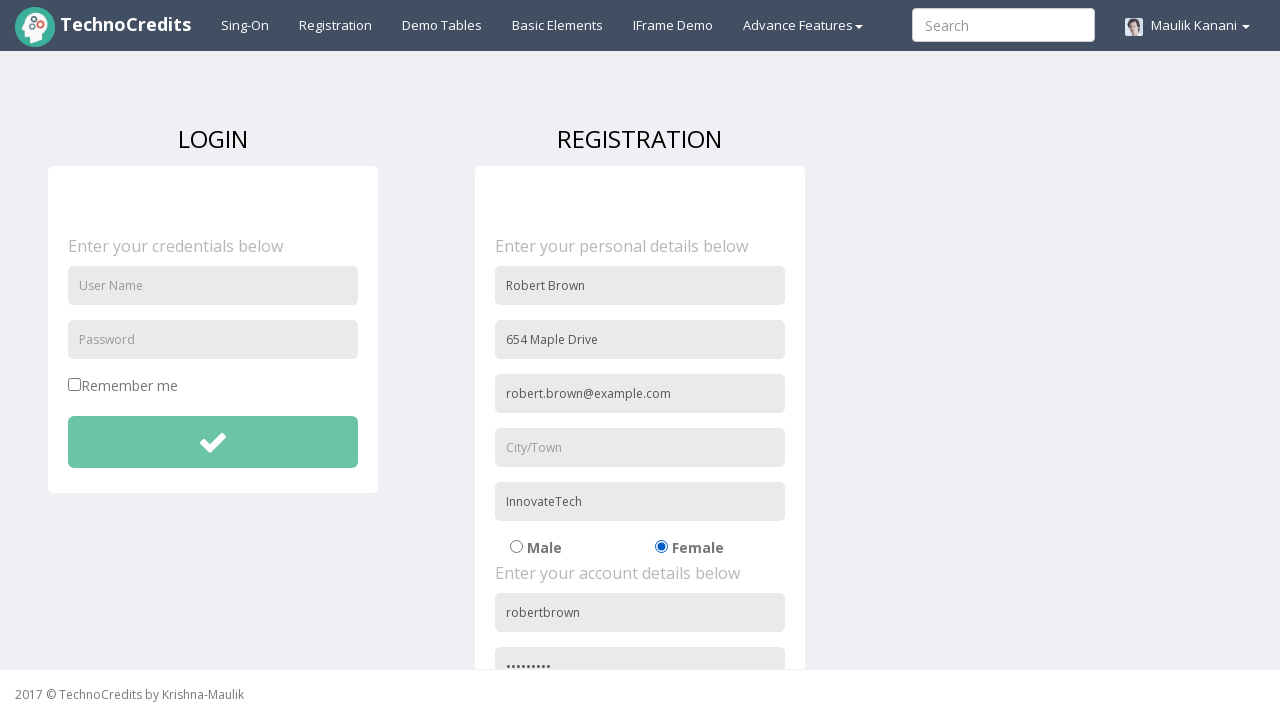

Filled Re-password field with 'brown2024' on //input[@id='repasswordReg']
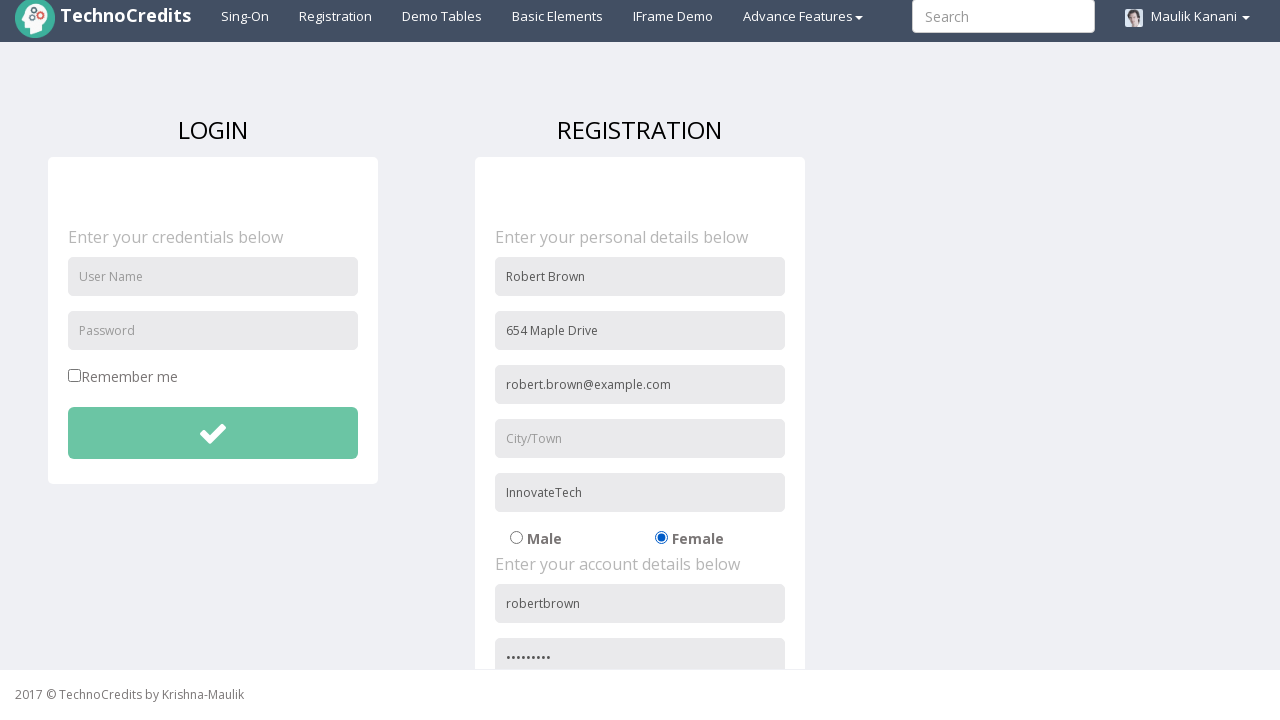

Checked signup agreement checkbox at (481, 601) on xpath=//input[@id='signupAgreement']
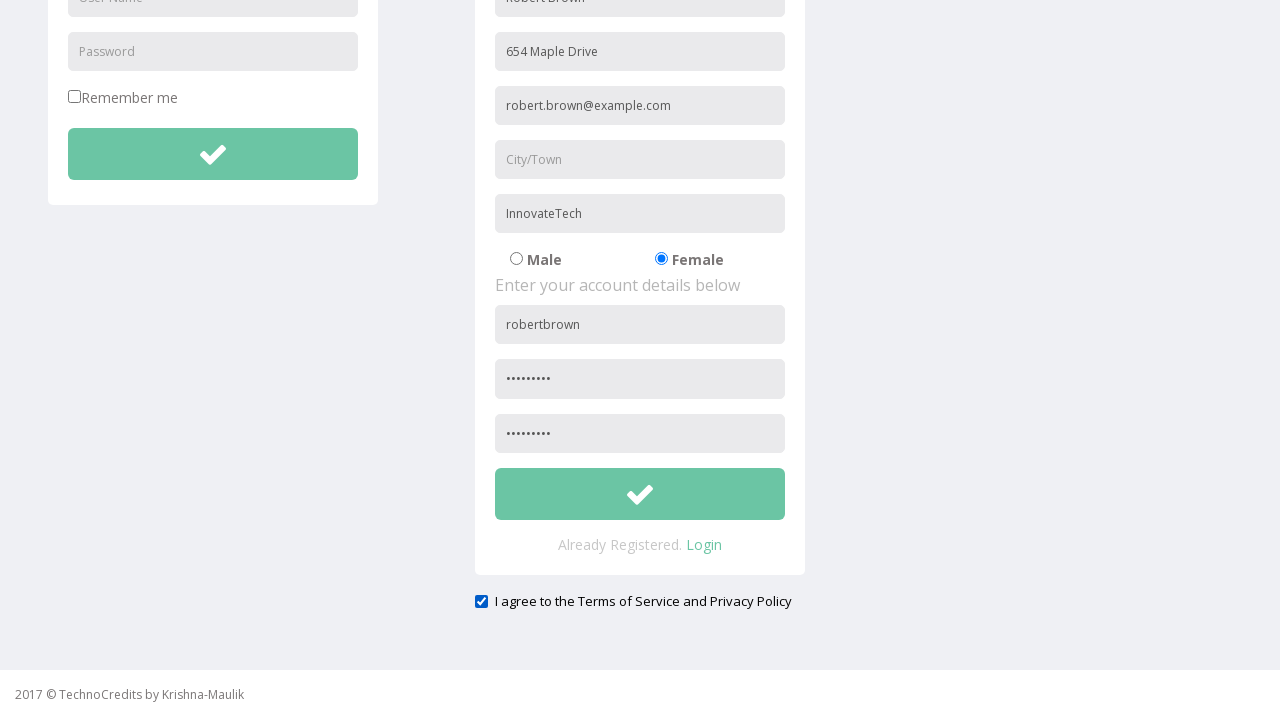

Clicked submit button to register at (640, 494) on xpath=//button[@id='btnsubmitsignUp']
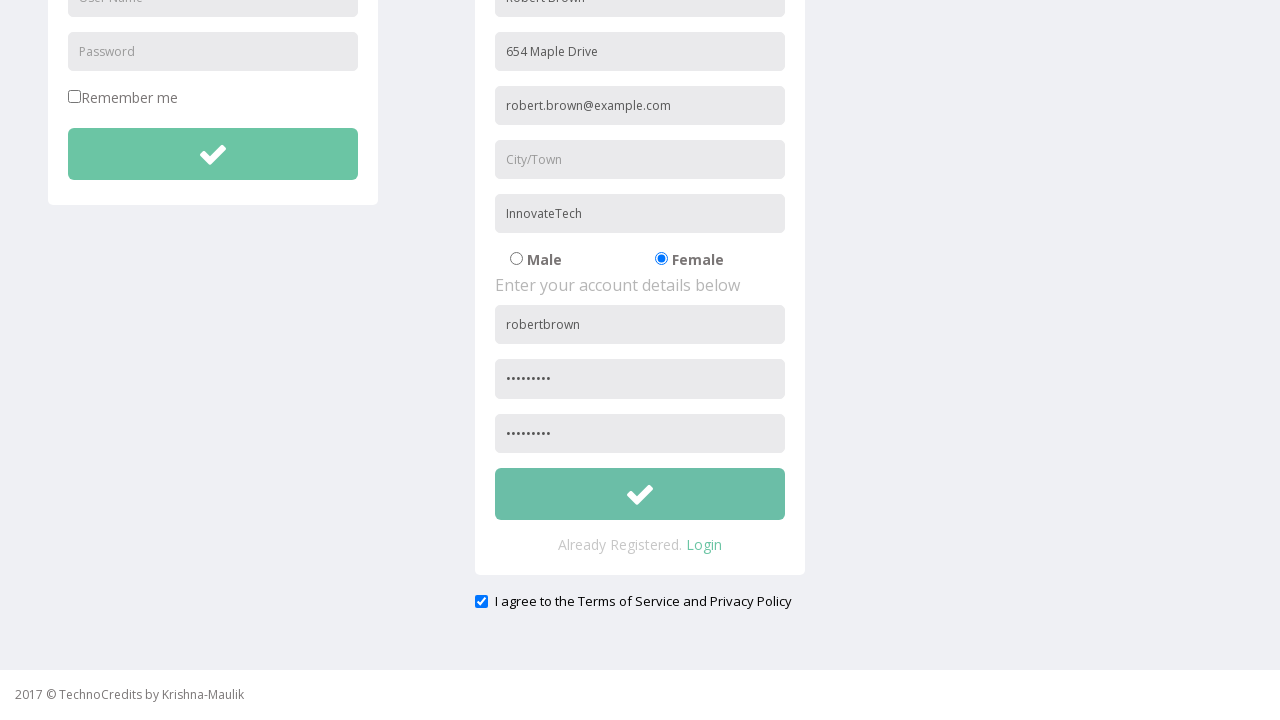

Accepted error alert verifying missing City field validation message
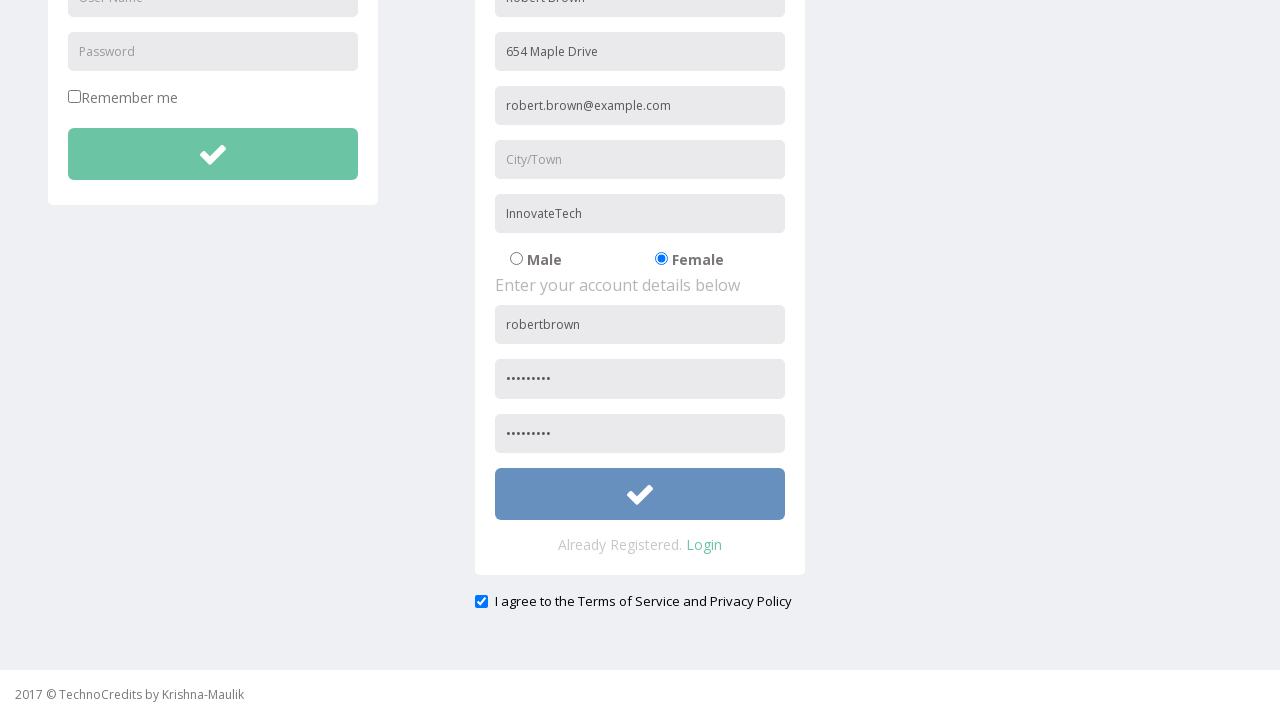

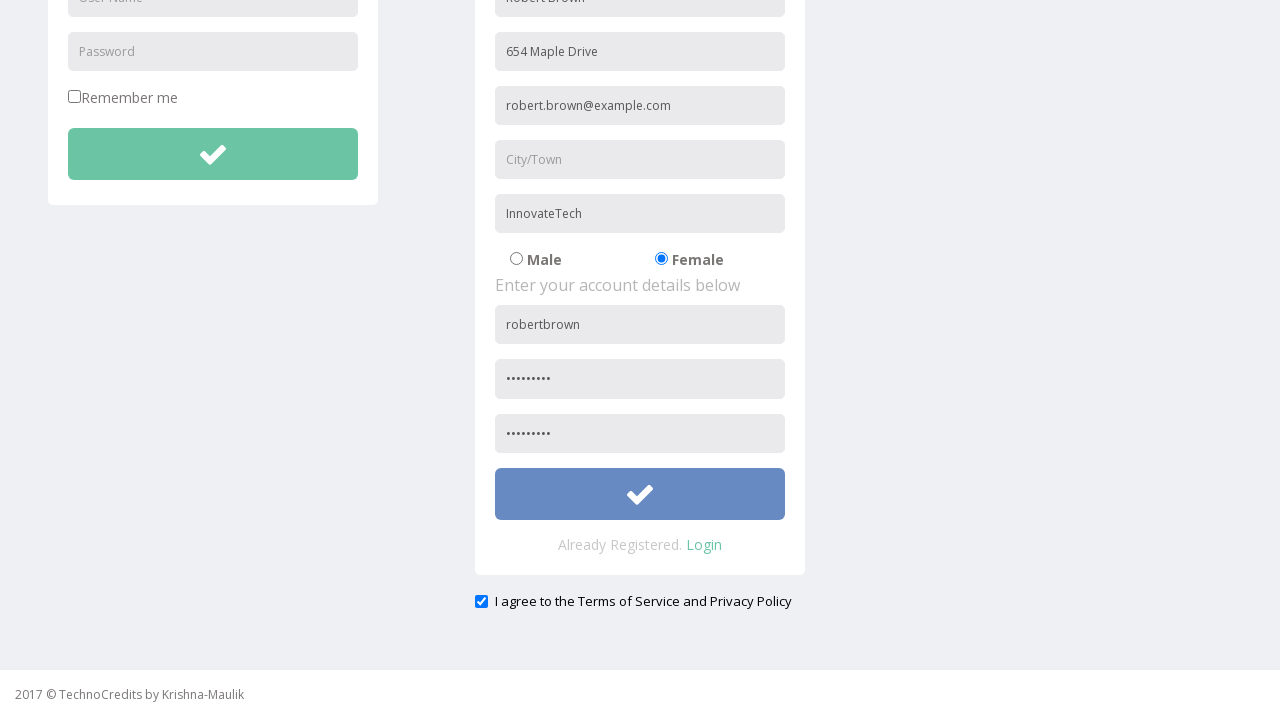